Tests navigation to browse languages by letter M and verifies the last table element is MySQL

Starting URL: http://www.99-bottles-of-beer.net/

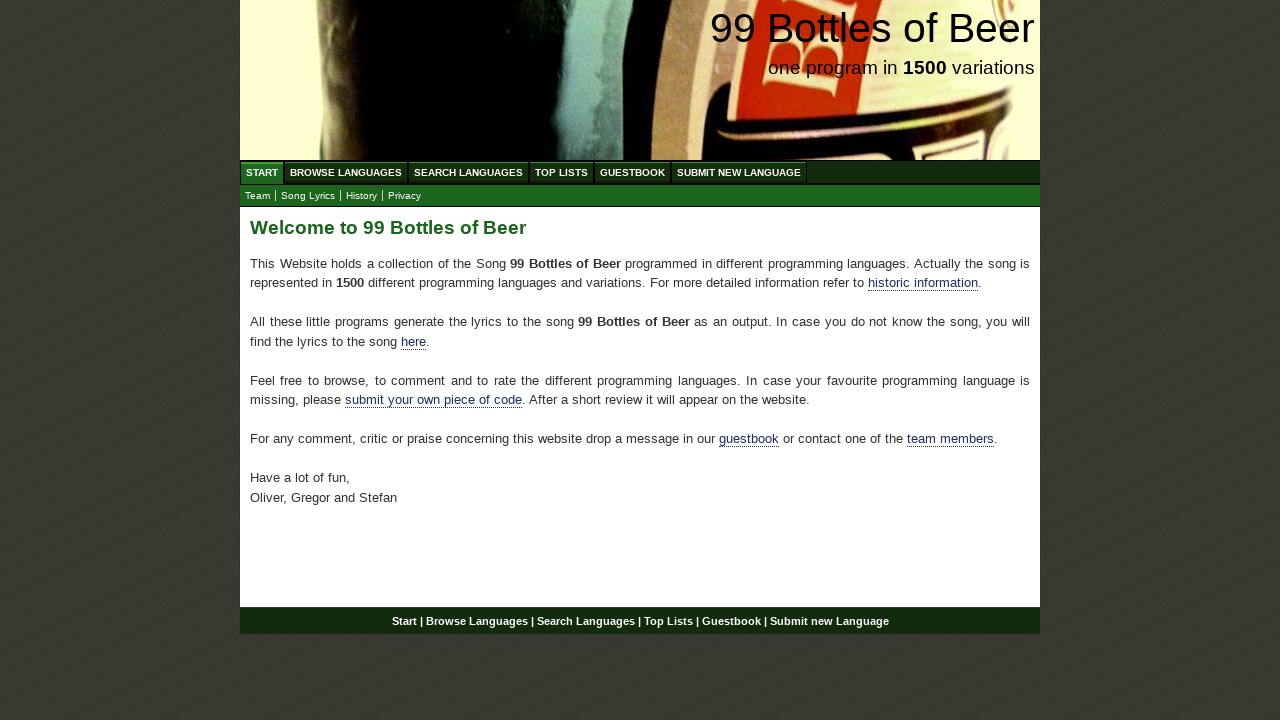

Clicked on 'Browse Languages' menu item at (346, 172) on xpath=//ul[@id='menu']/li/a[@href='/abc.html']
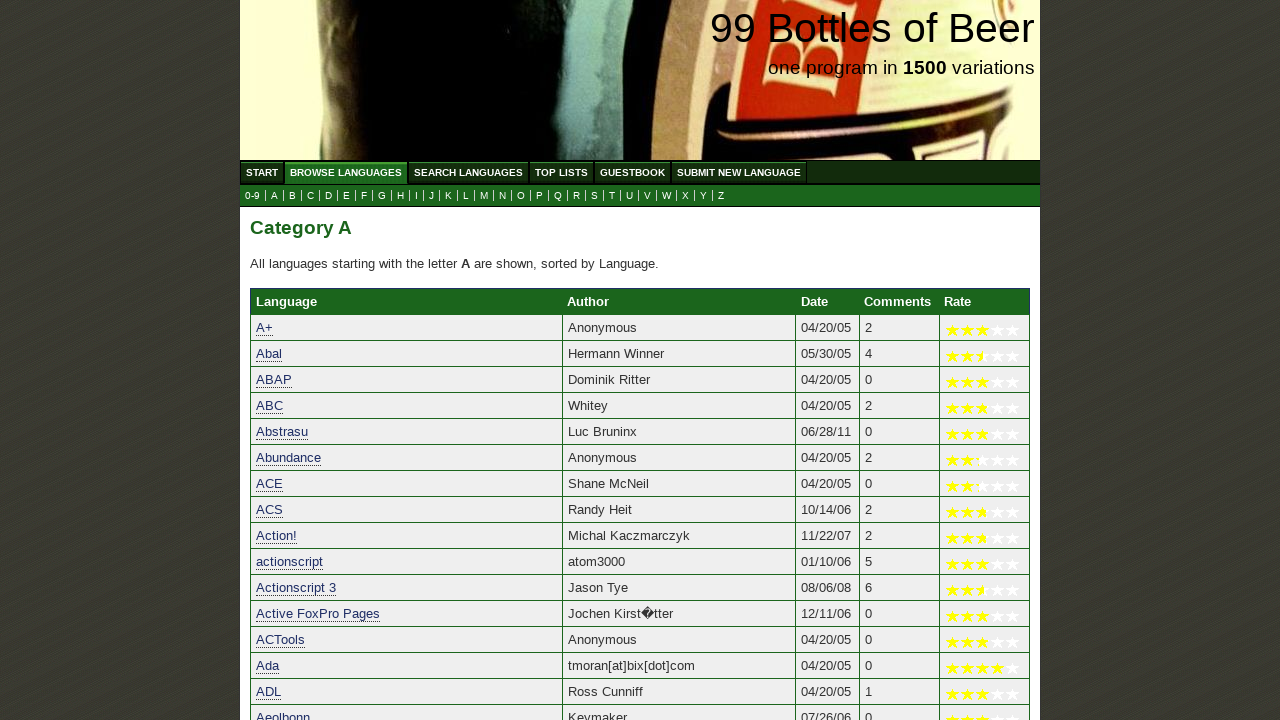

Clicked on letter M to browse languages starting with M at (484, 196) on xpath=//a[@href='m.html']
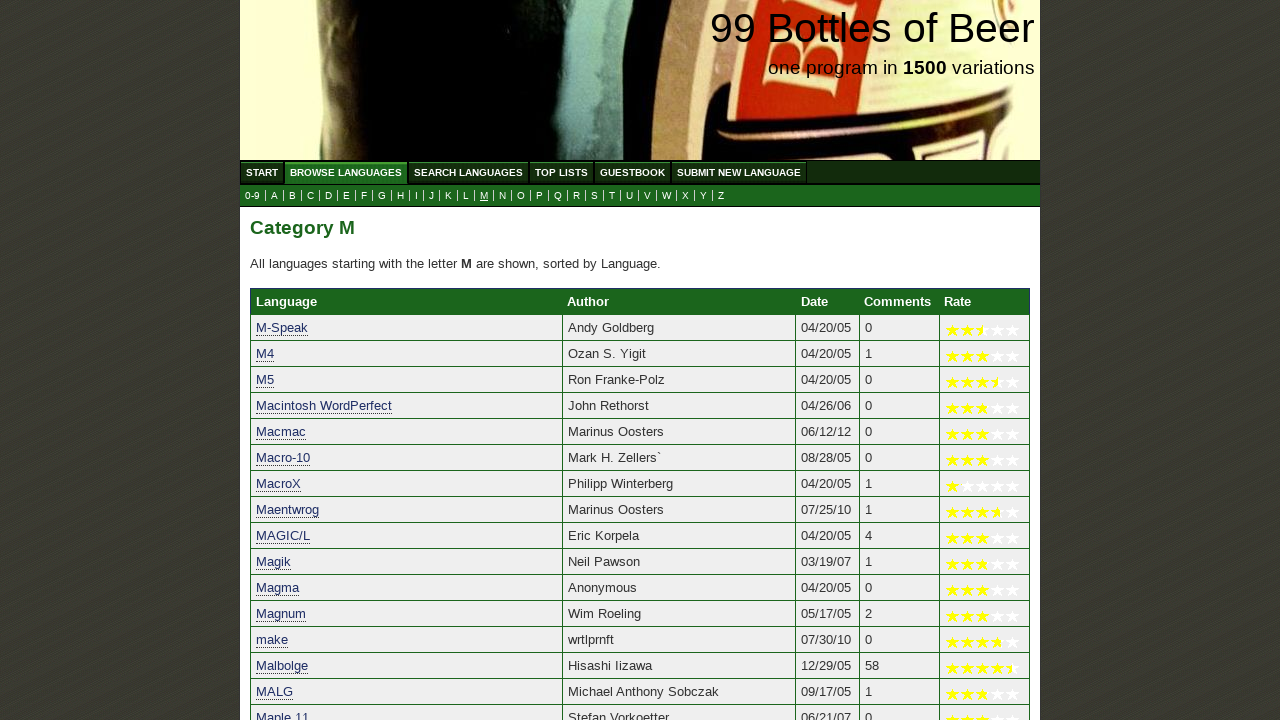

Last table element loaded successfully
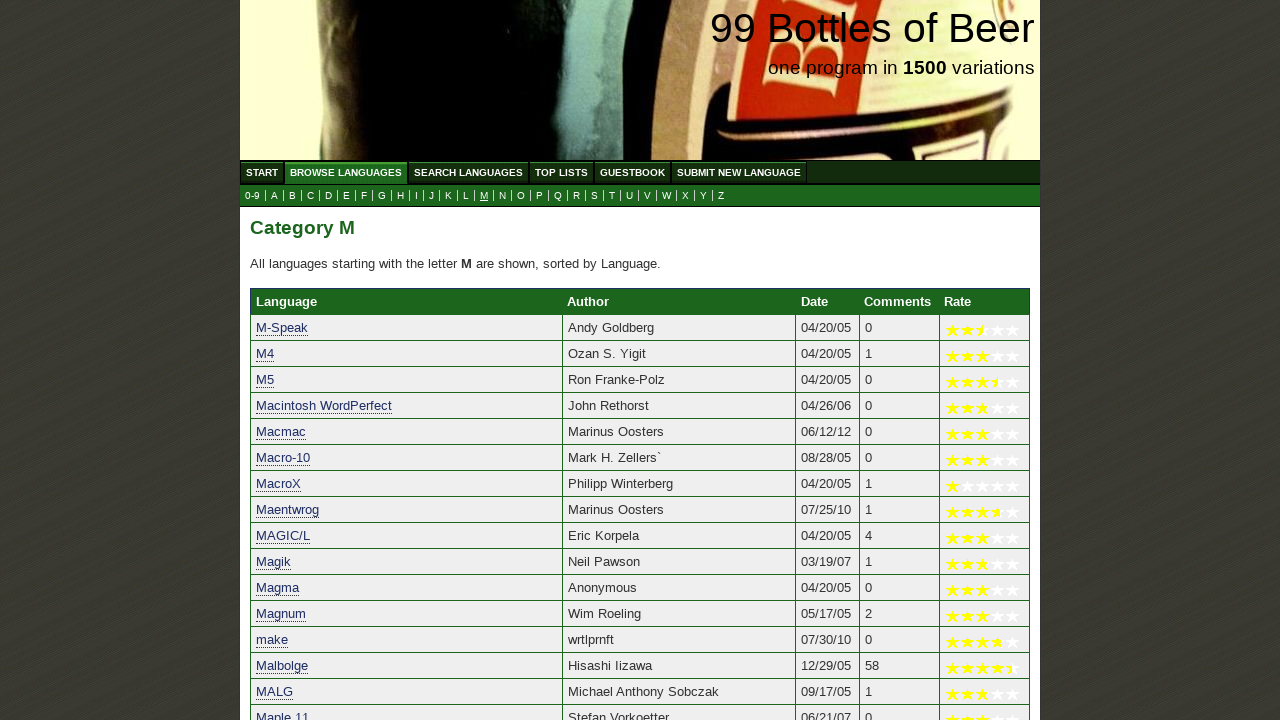

Verified that the last table element is MySQL
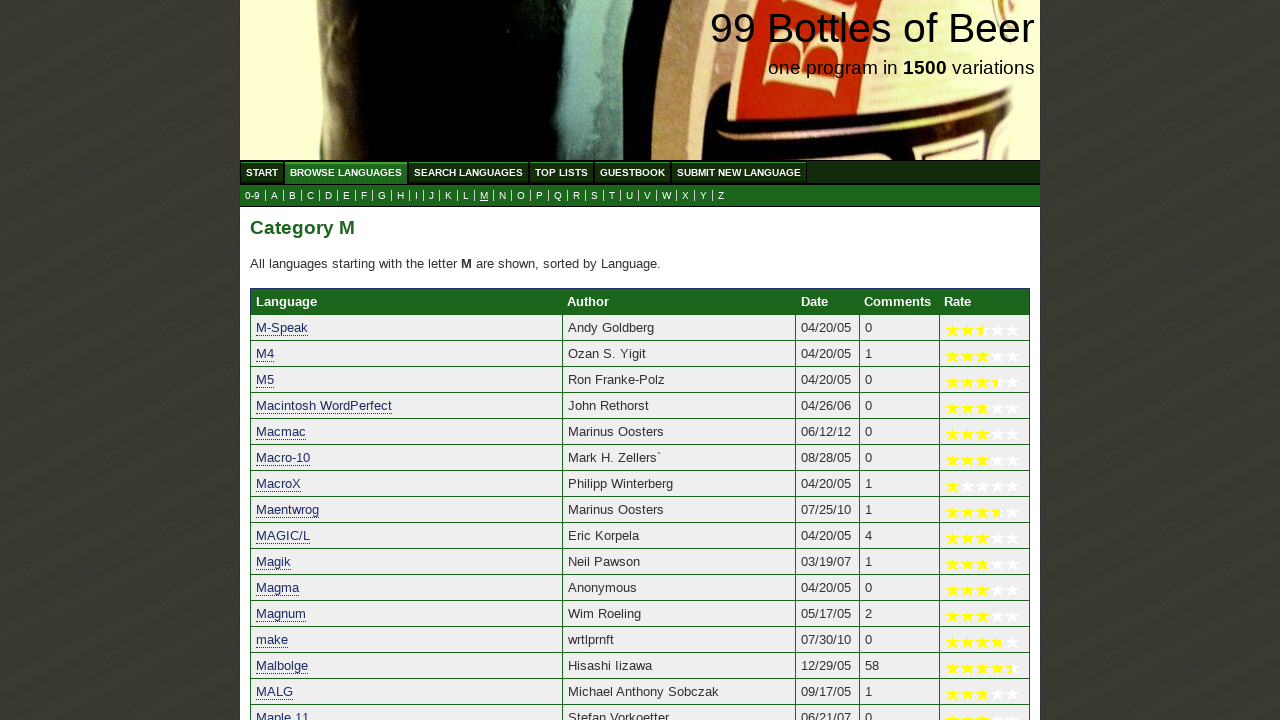

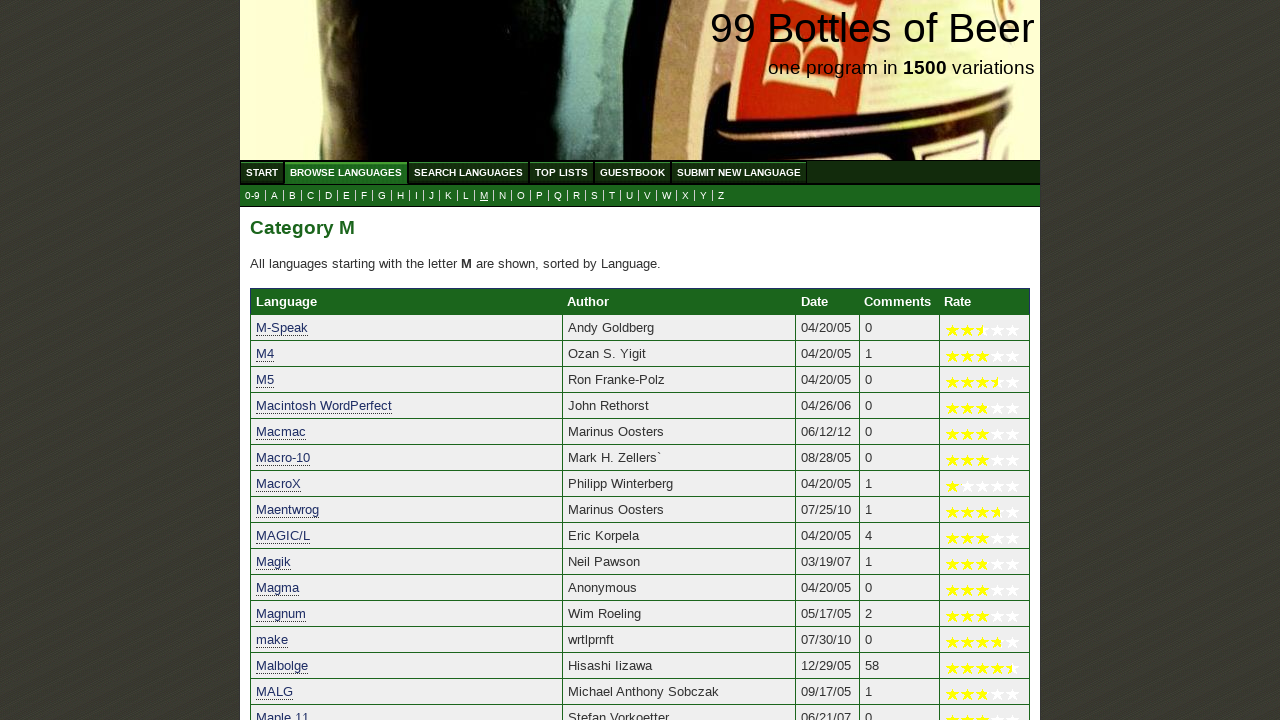